Tests hover interaction on a practice automation site by clicking on a hover element and verifying the resulting text

Starting URL: https://practice-automation.com/hover/

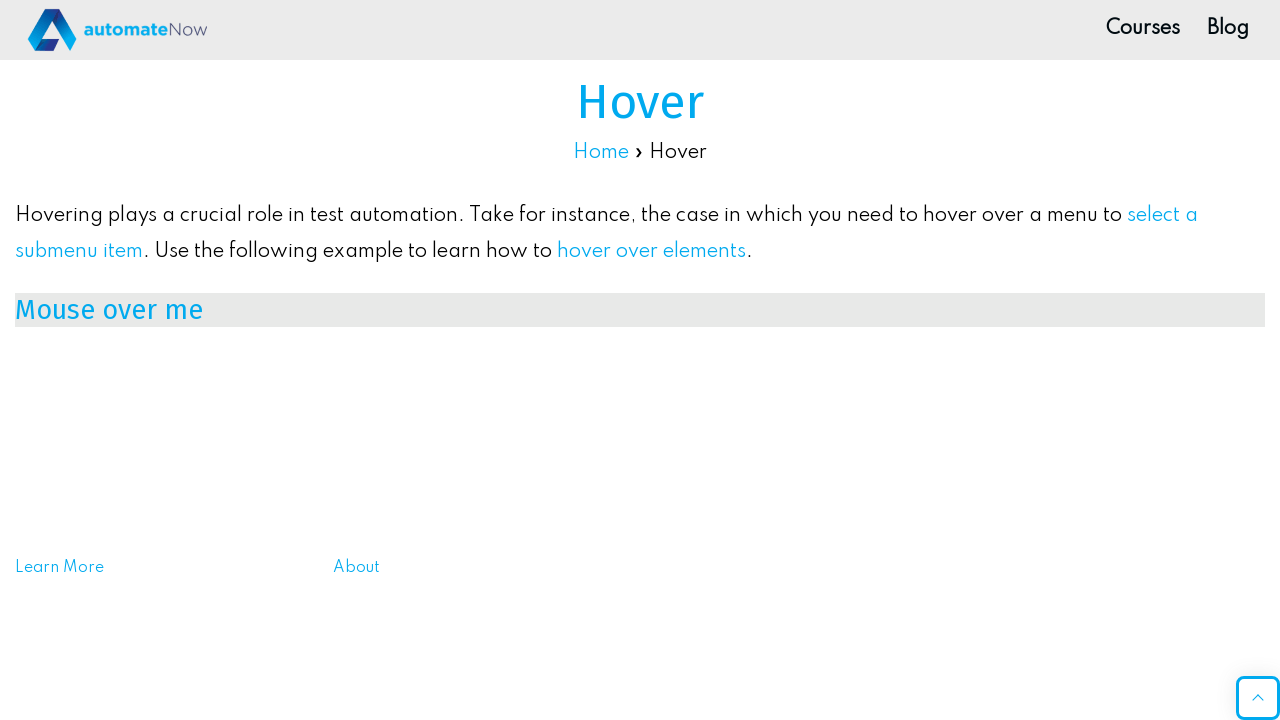

Clicked on the hover element (h3#mouse_over) at (640, 310) on h3#mouse_over
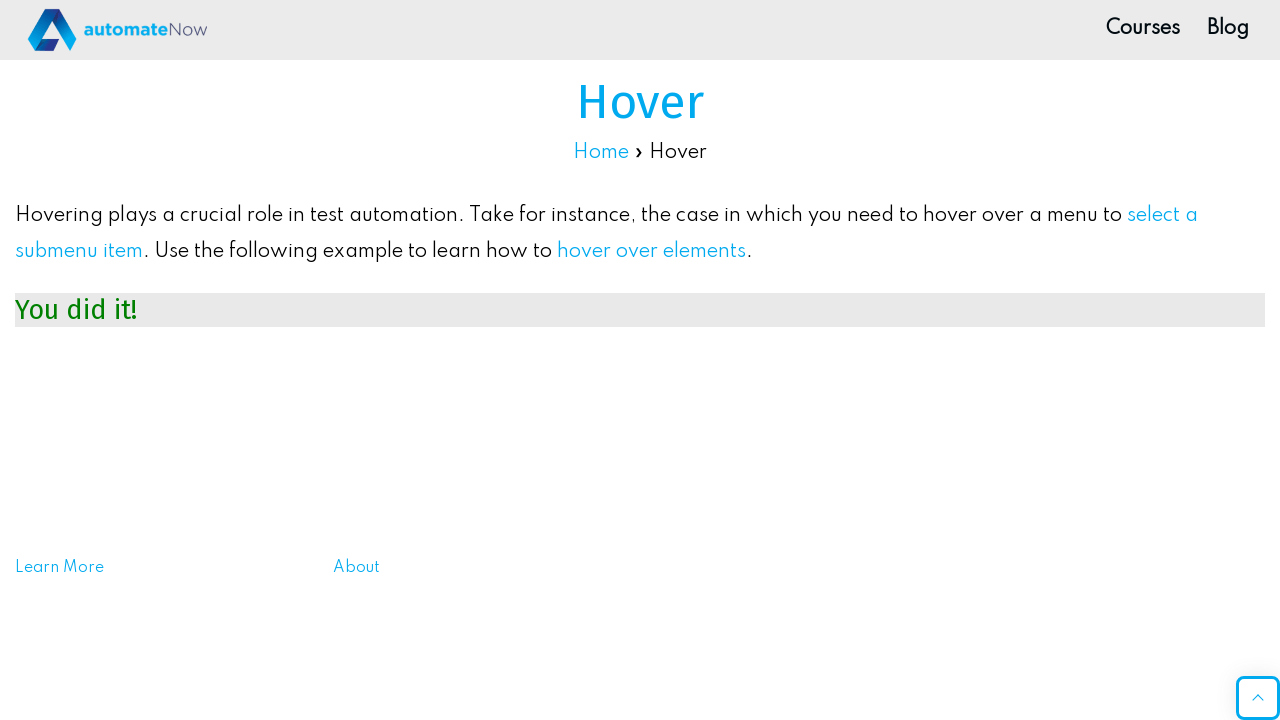

Located the hover element for verification
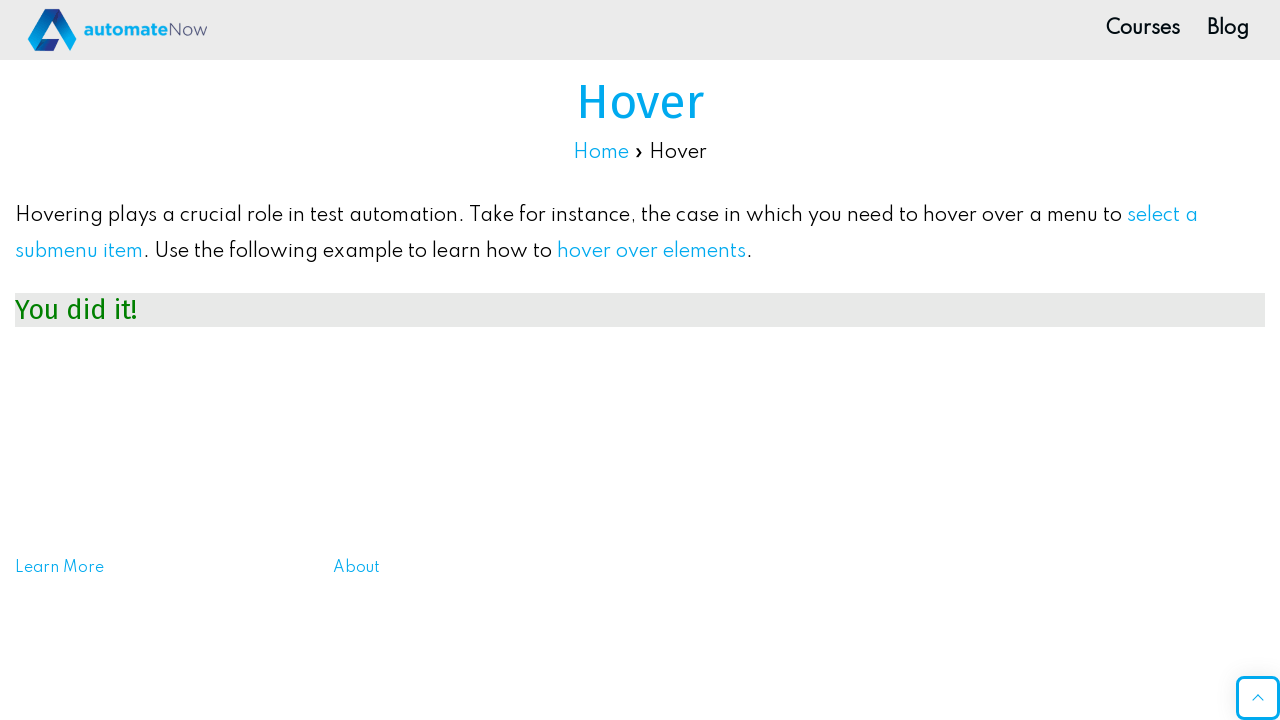

Waited for the hover element to be ready
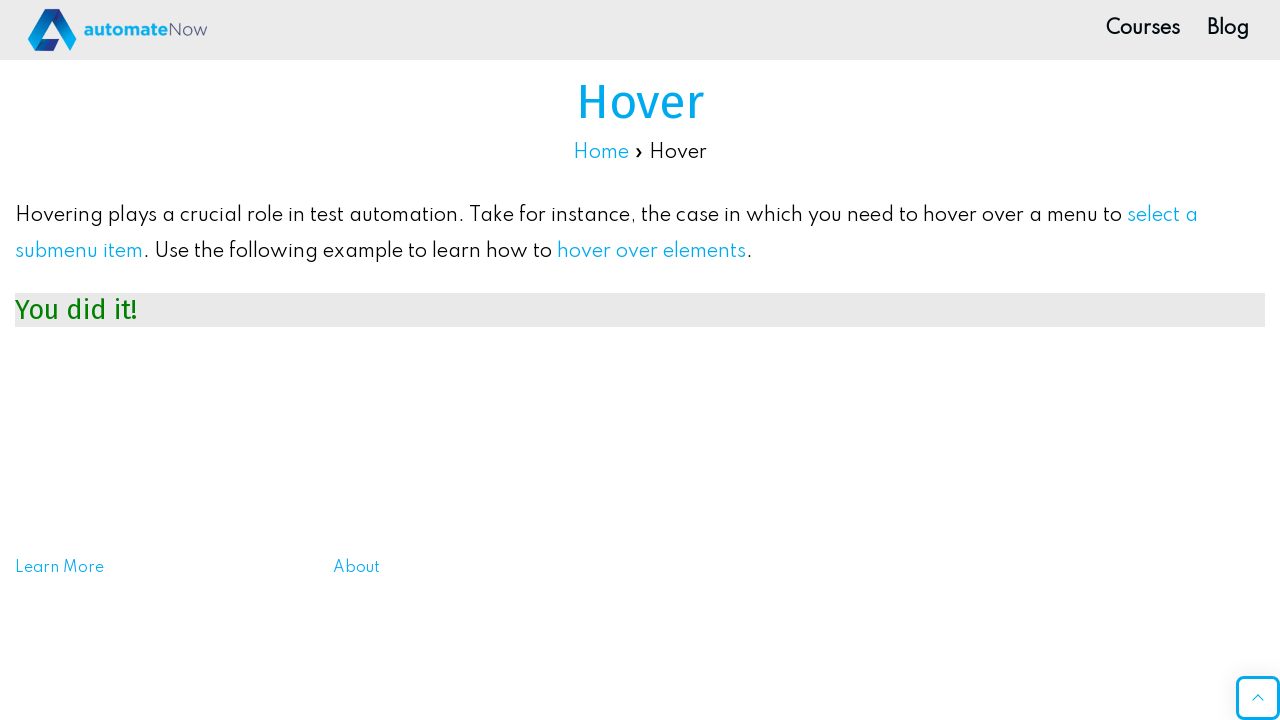

Verified that hover element text changed to 'You did it!'
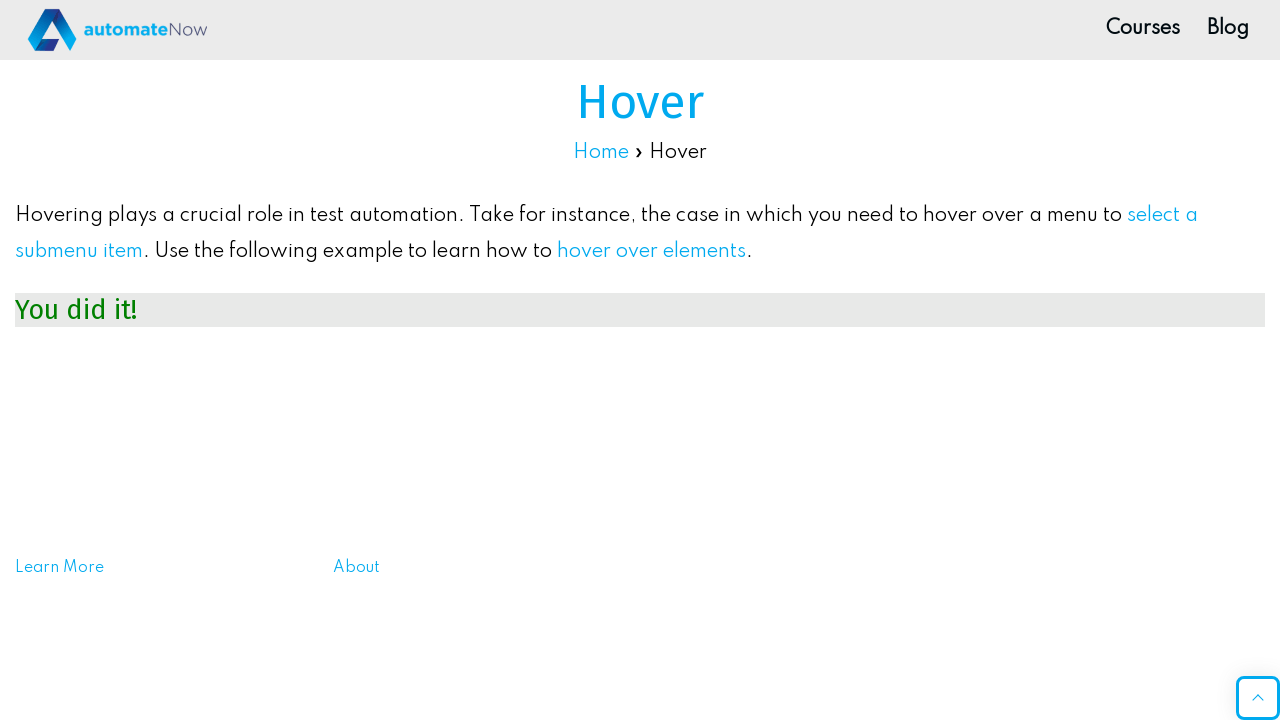

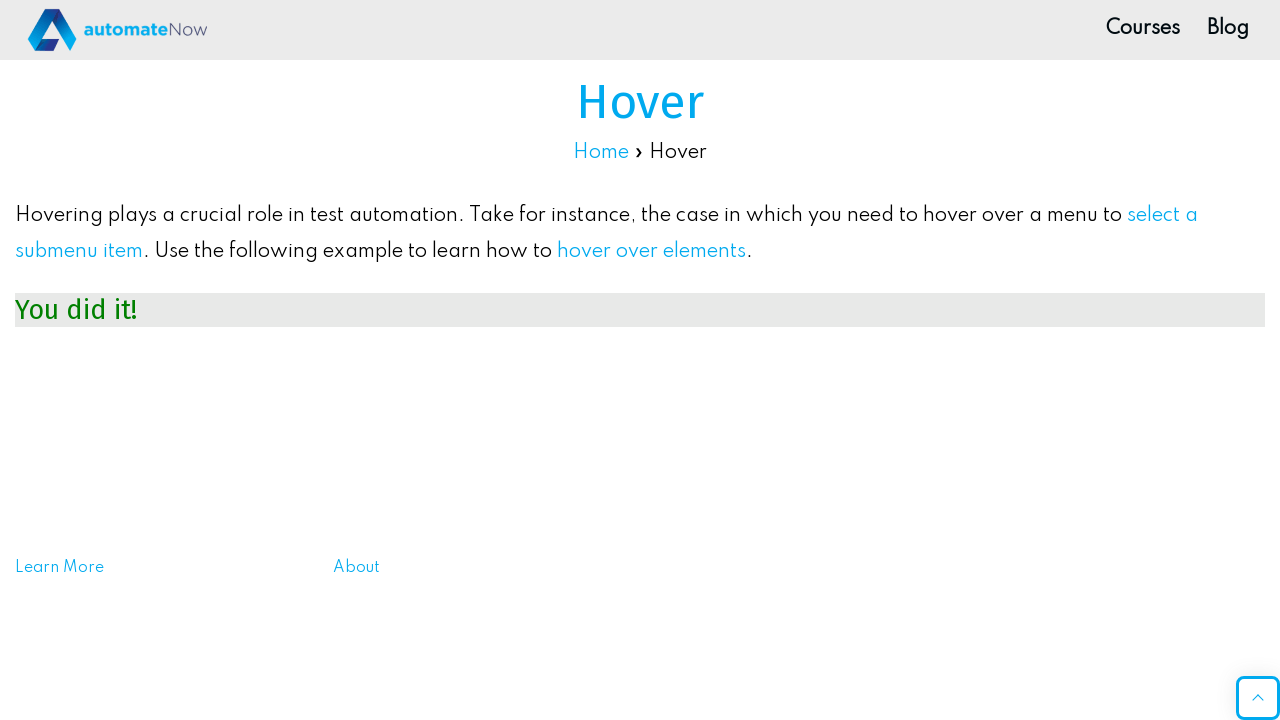